Tests modal functionality by clicking a button to open a modal dialog and then clicking the close button to dismiss it.

Starting URL: https://formy-project.herokuapp.com/modal

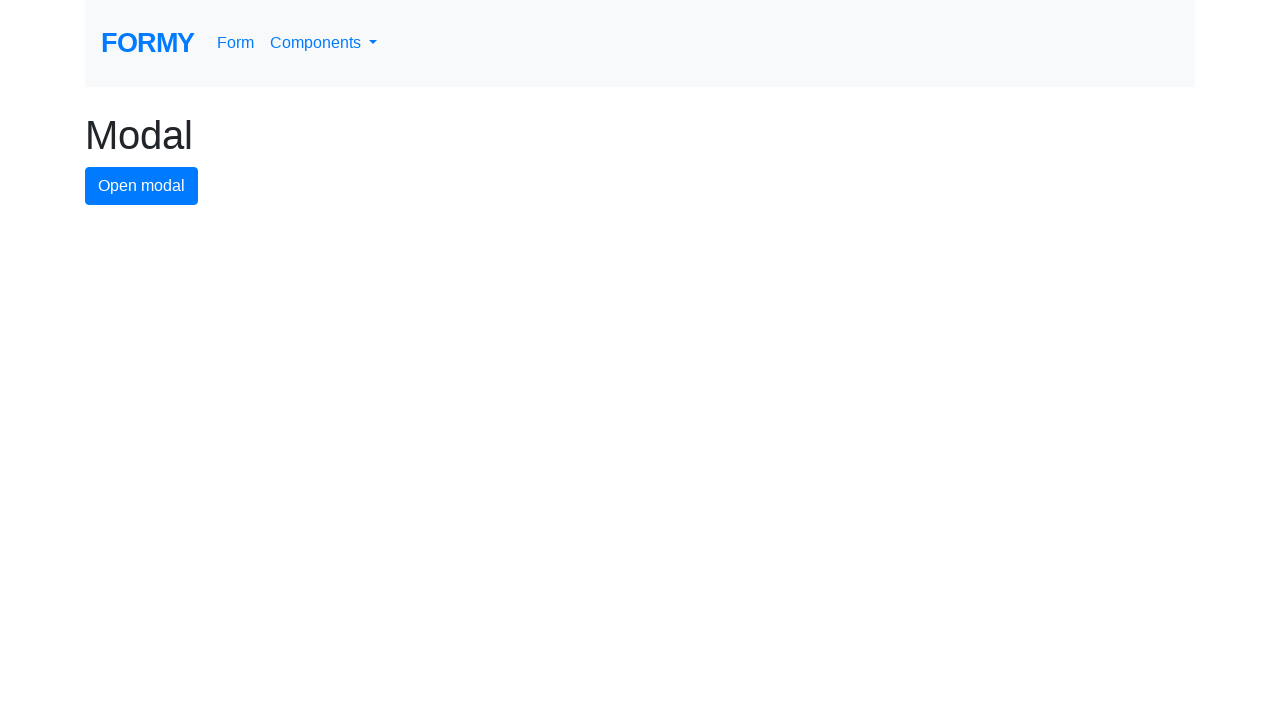

Clicked modal button to open the modal dialog at (142, 186) on #modal-button
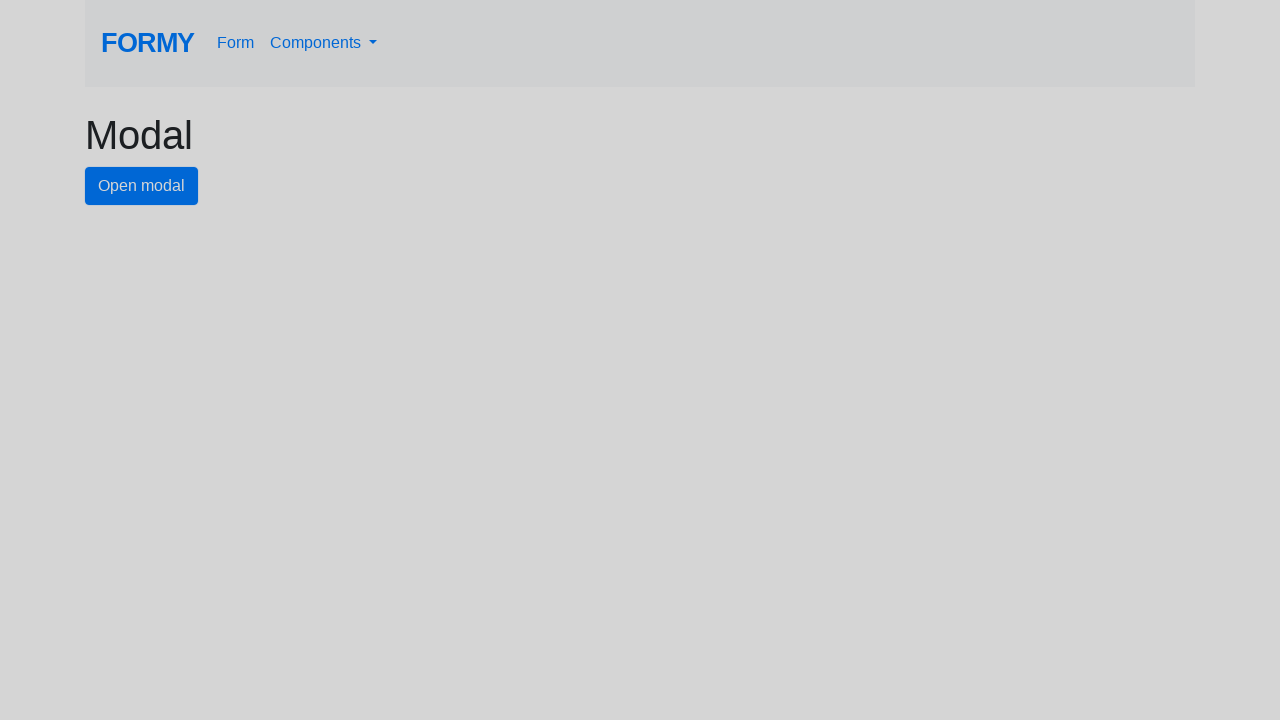

Modal dialog appeared and close button is visible
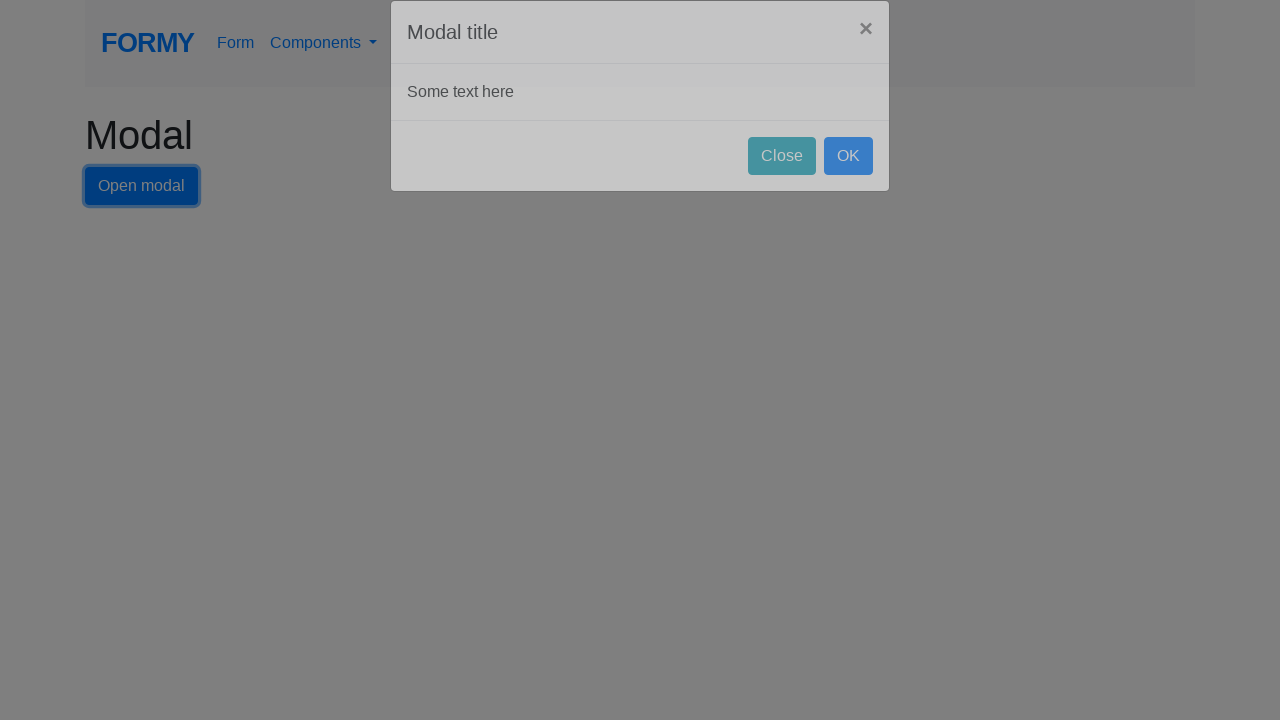

Clicked close button to dismiss the modal at (782, 184) on #close-button
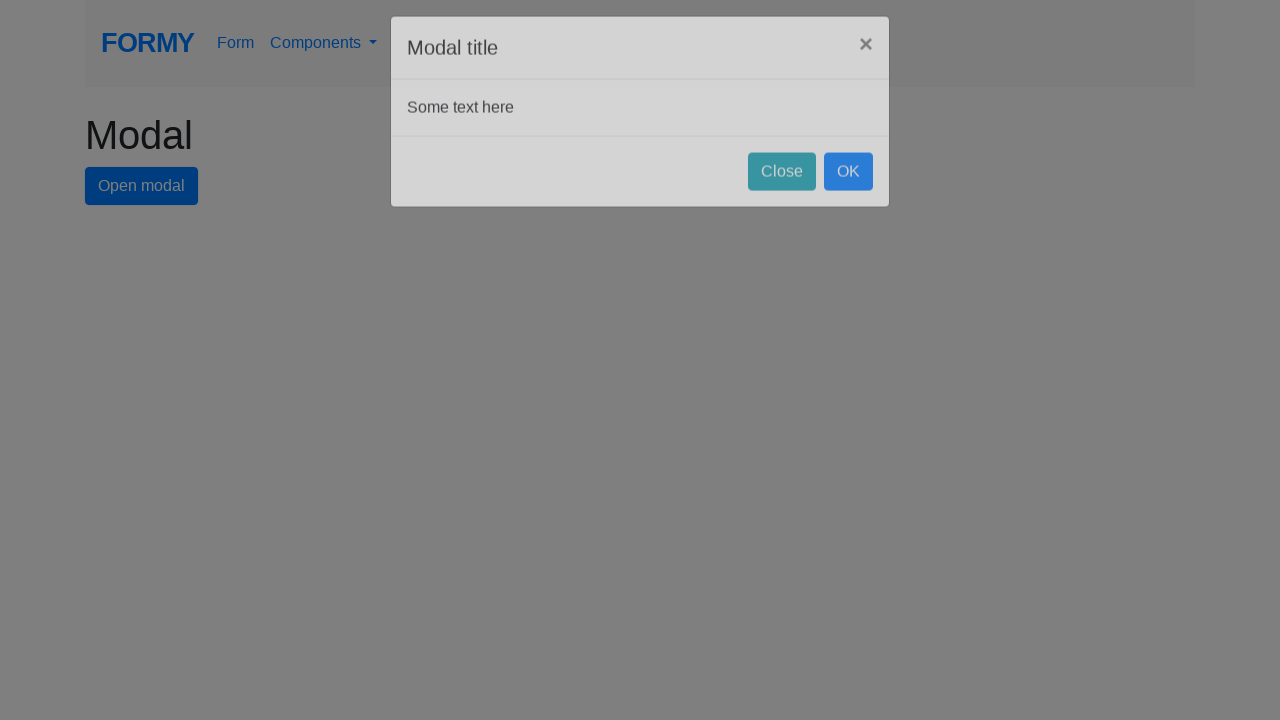

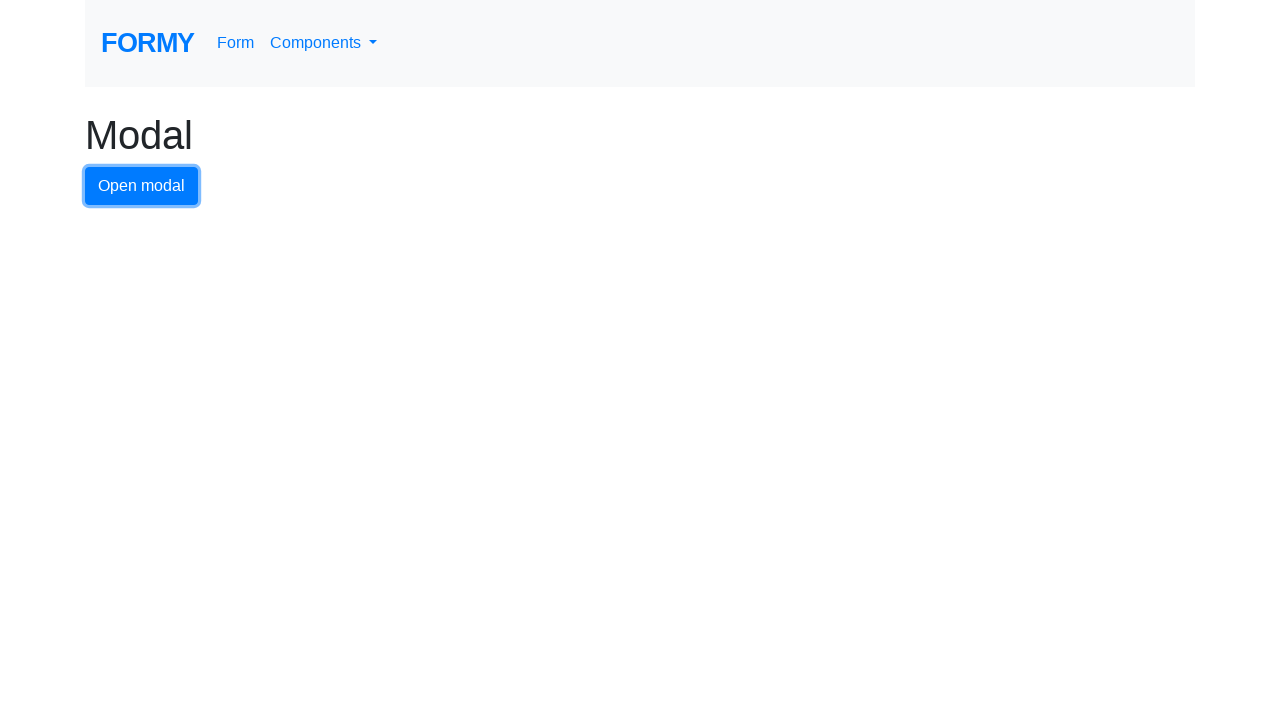